Practices various Selenium locator strategies on a demo form by filling login fields, triggering the forgot password flow, completing the password reset form, and then submitting a final login with checkbox selection.

Starting URL: https://rahulshettyacademy.com/locatorspractice/

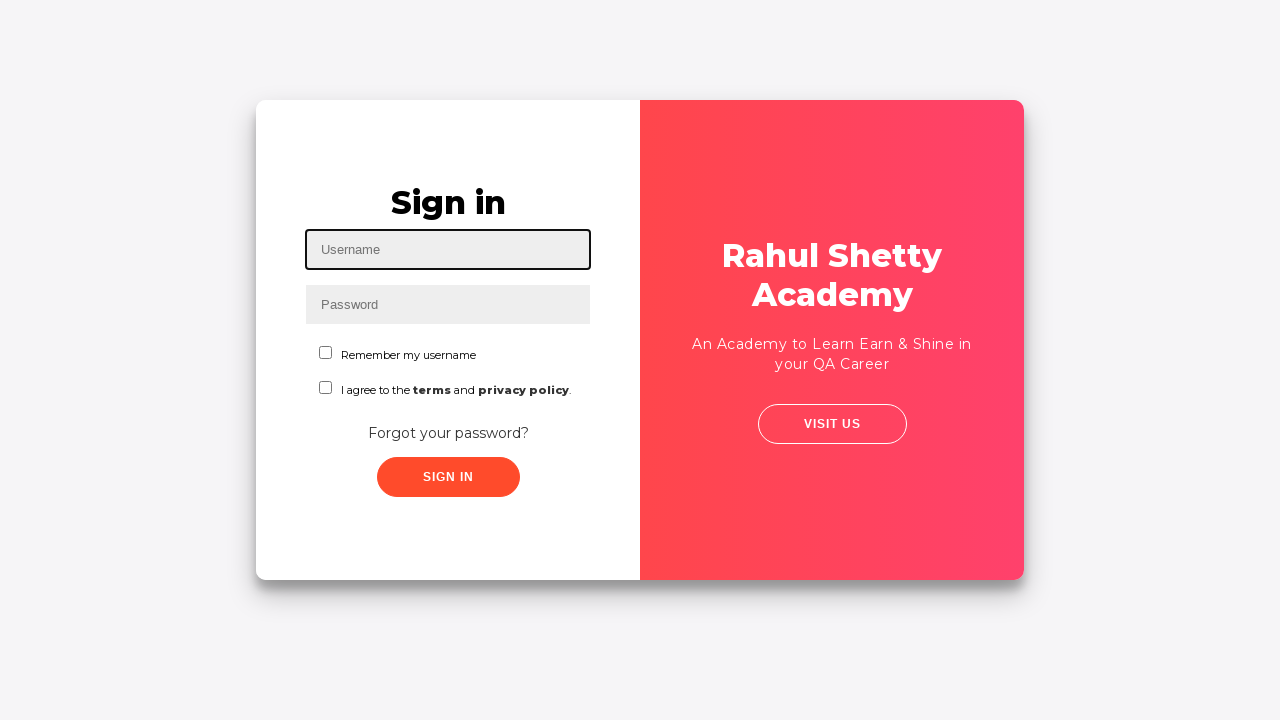

Filled username field with 'Dhruv' on #inputUsername
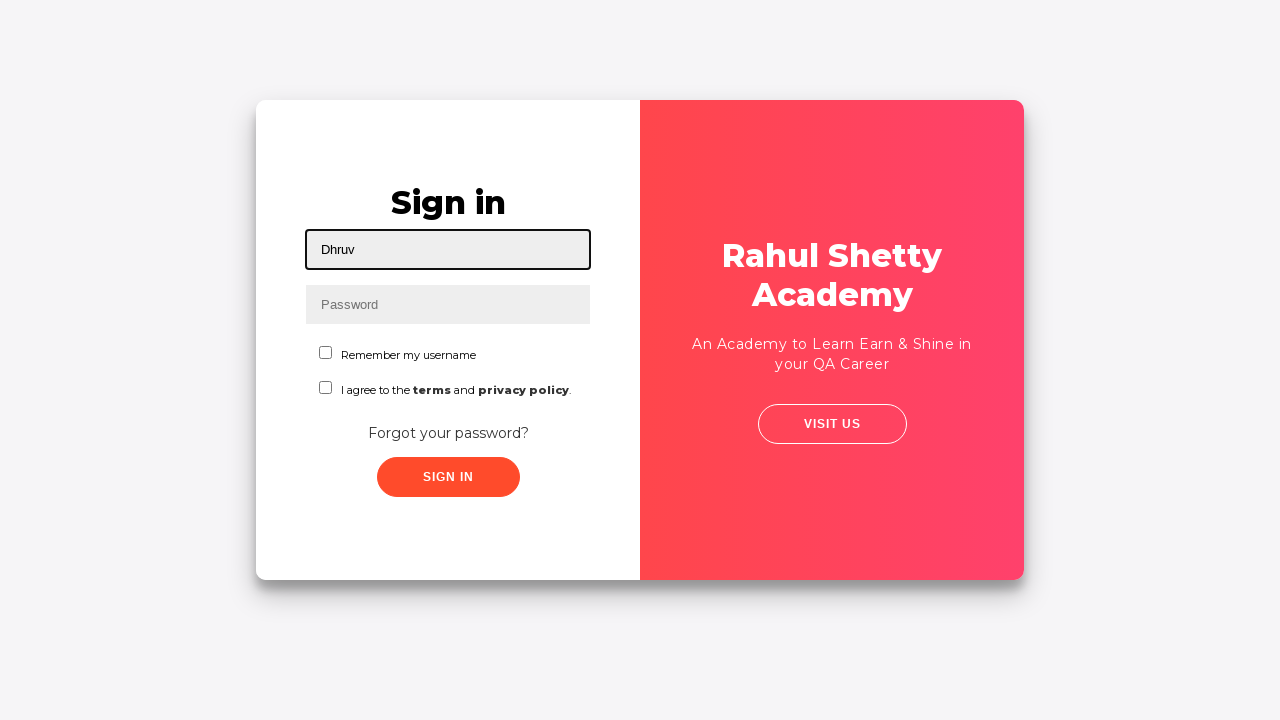

Filled password field with 'hello123' on input[name='inputPassword']
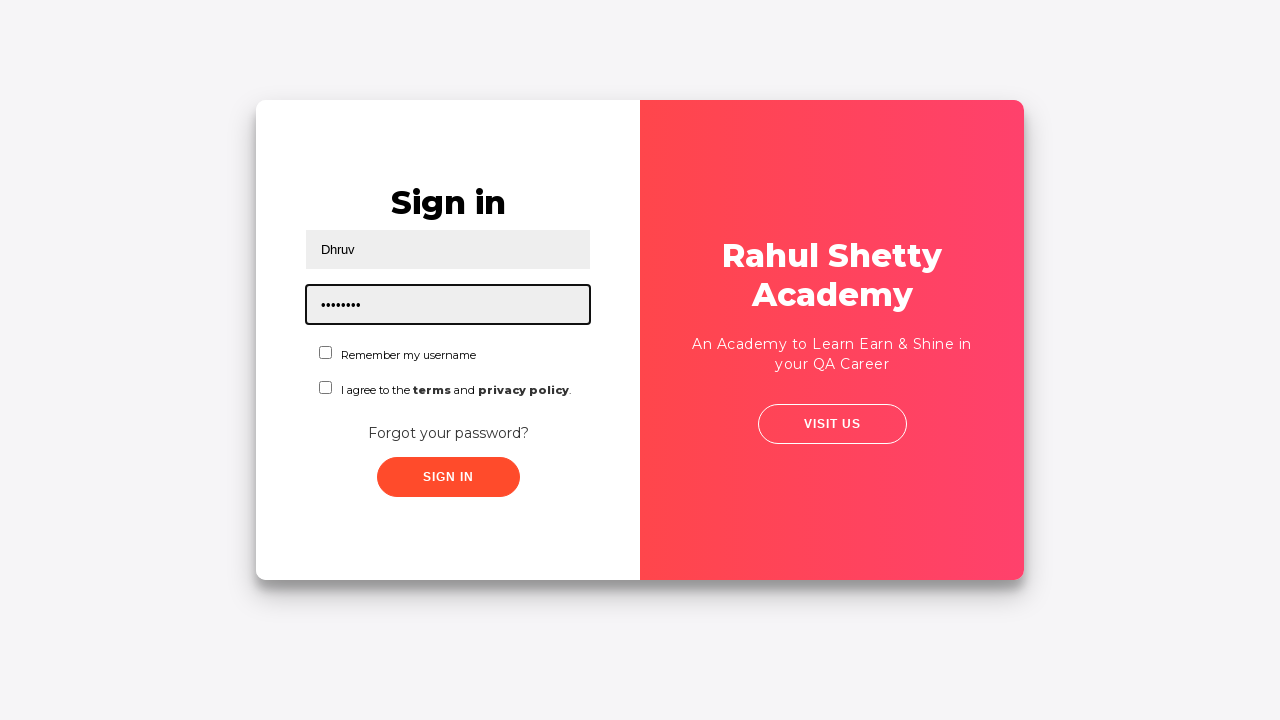

Clicked sign in button at (448, 477) on .signInBtn
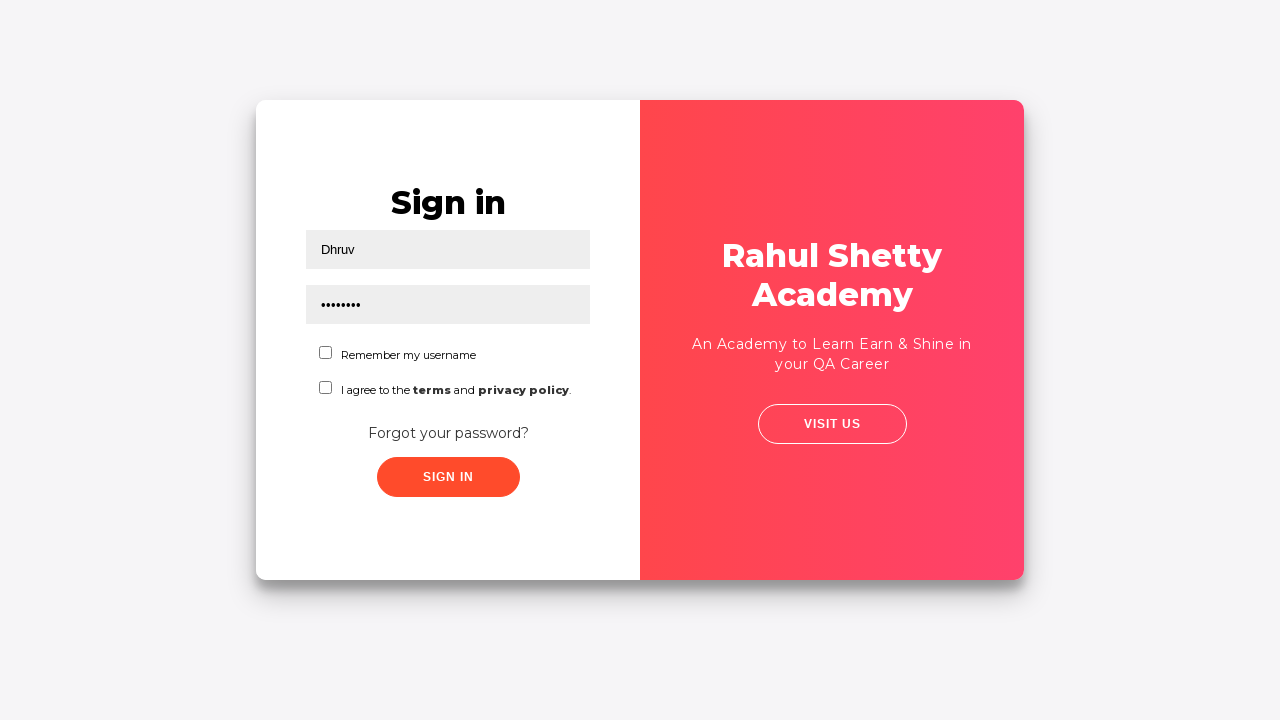

Error message appeared on login attempt
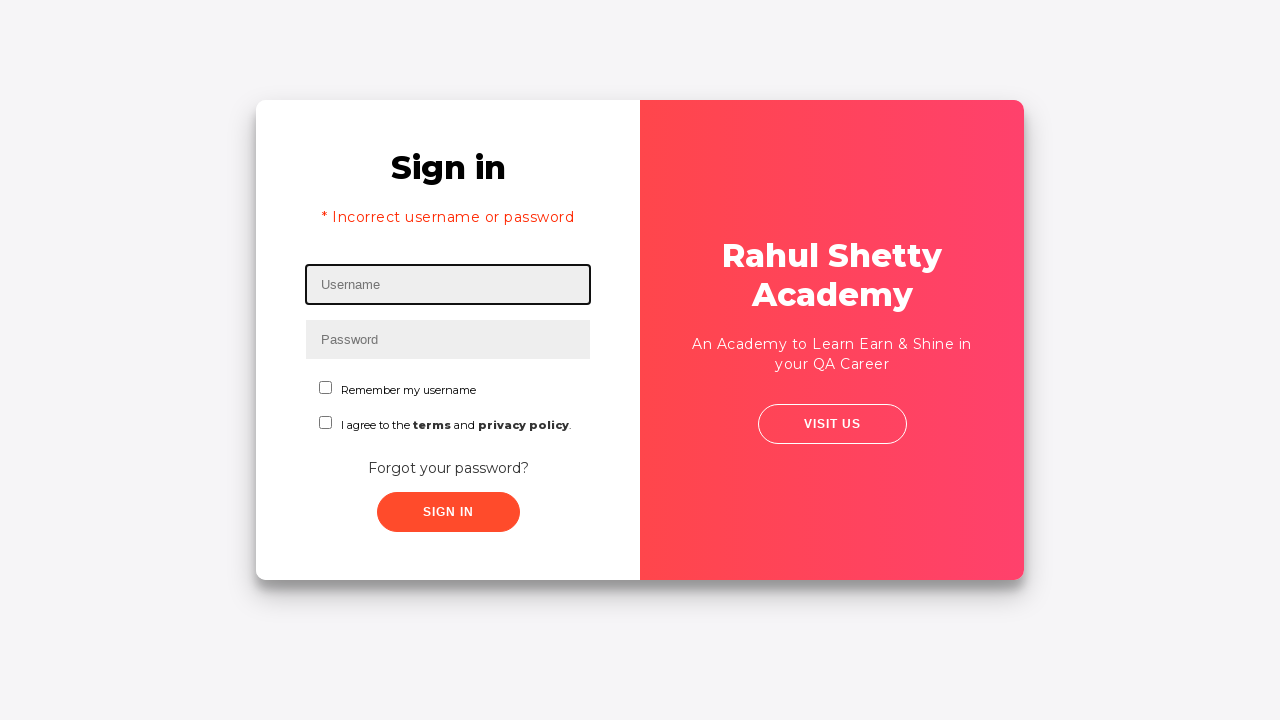

Clicked 'Forgot your password?' link at (448, 468) on text=Forgot your password?
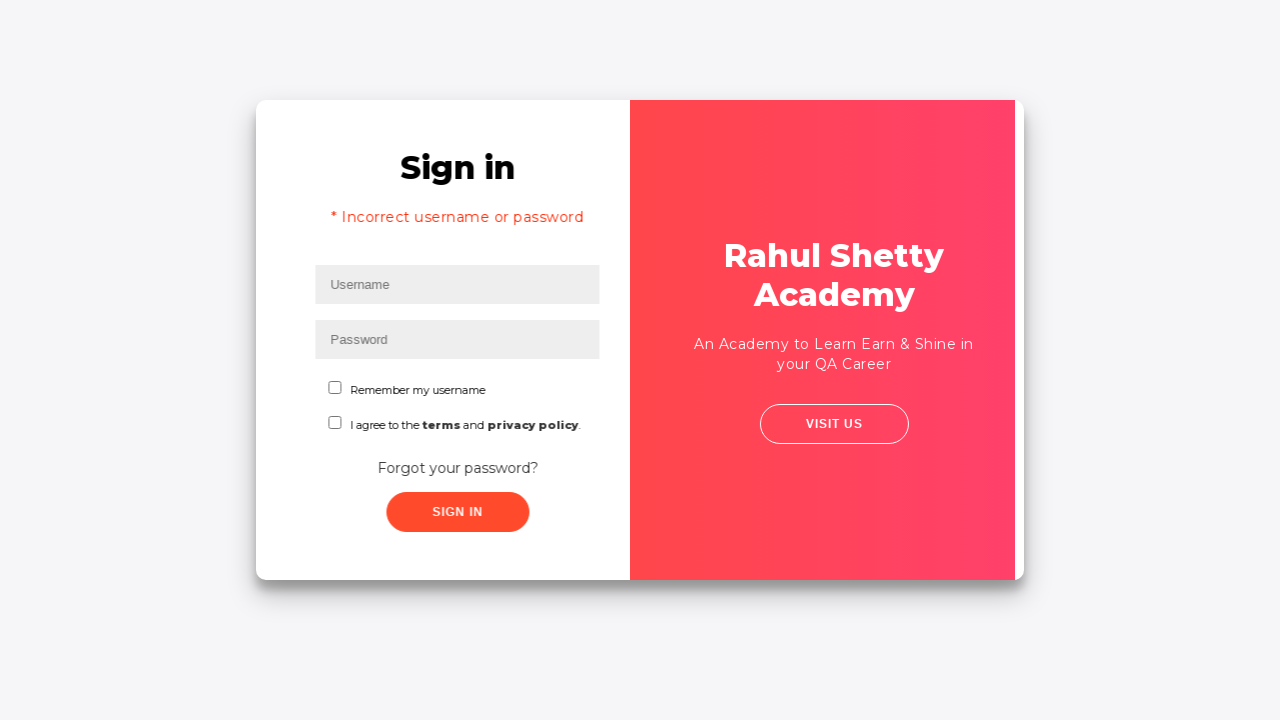

Waited for forgot password form to load
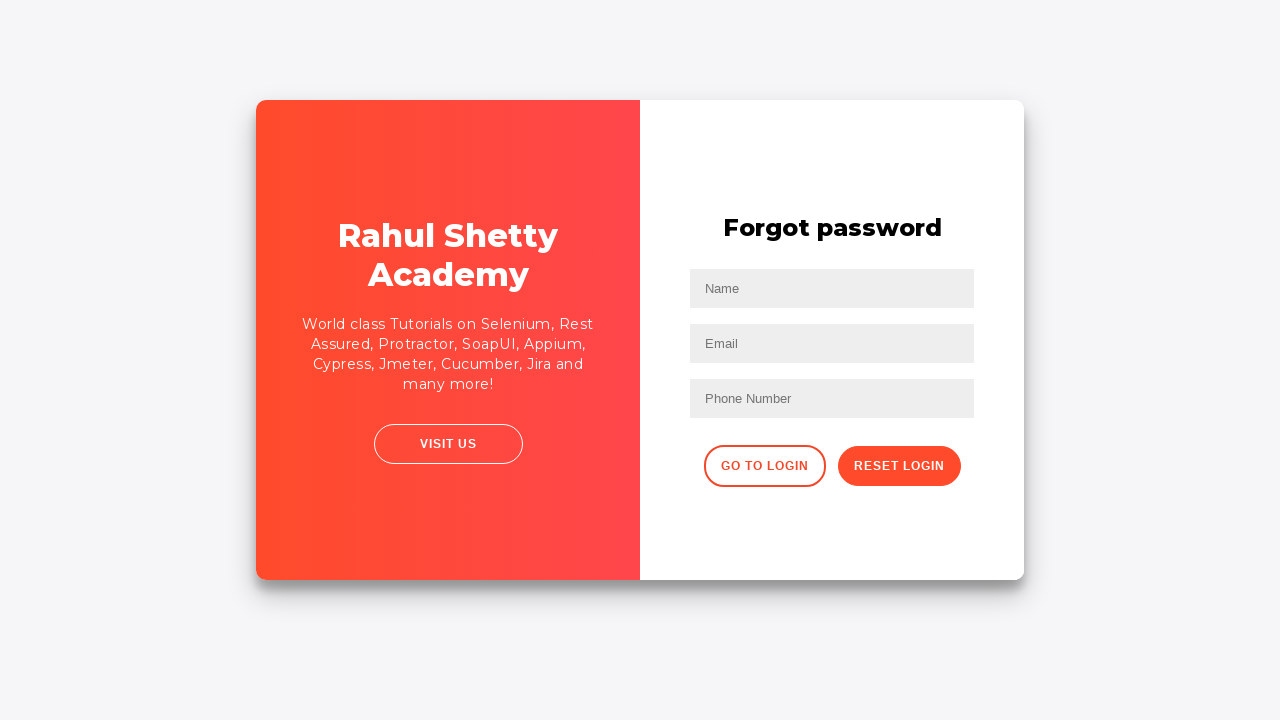

Filled name field with 'John' in password reset form on input[placeholder='Name']
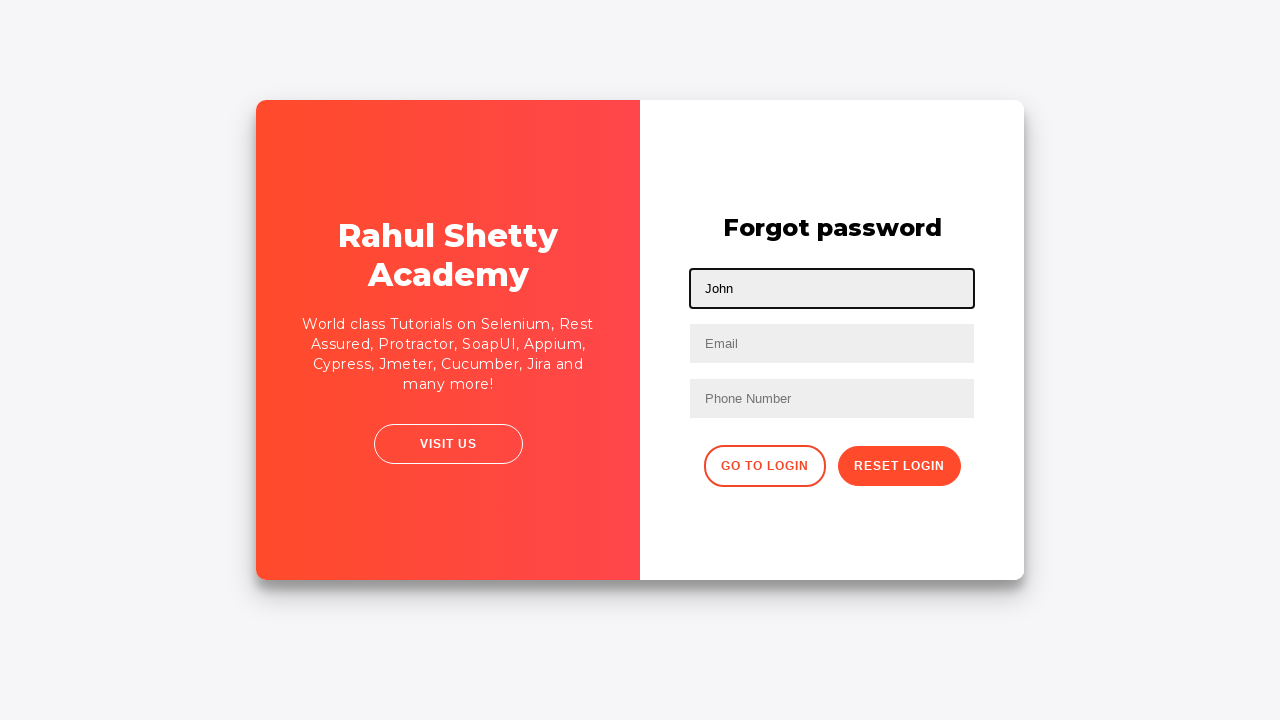

Filled email field with 'john@rsa.com' on input[placeholder='Email']
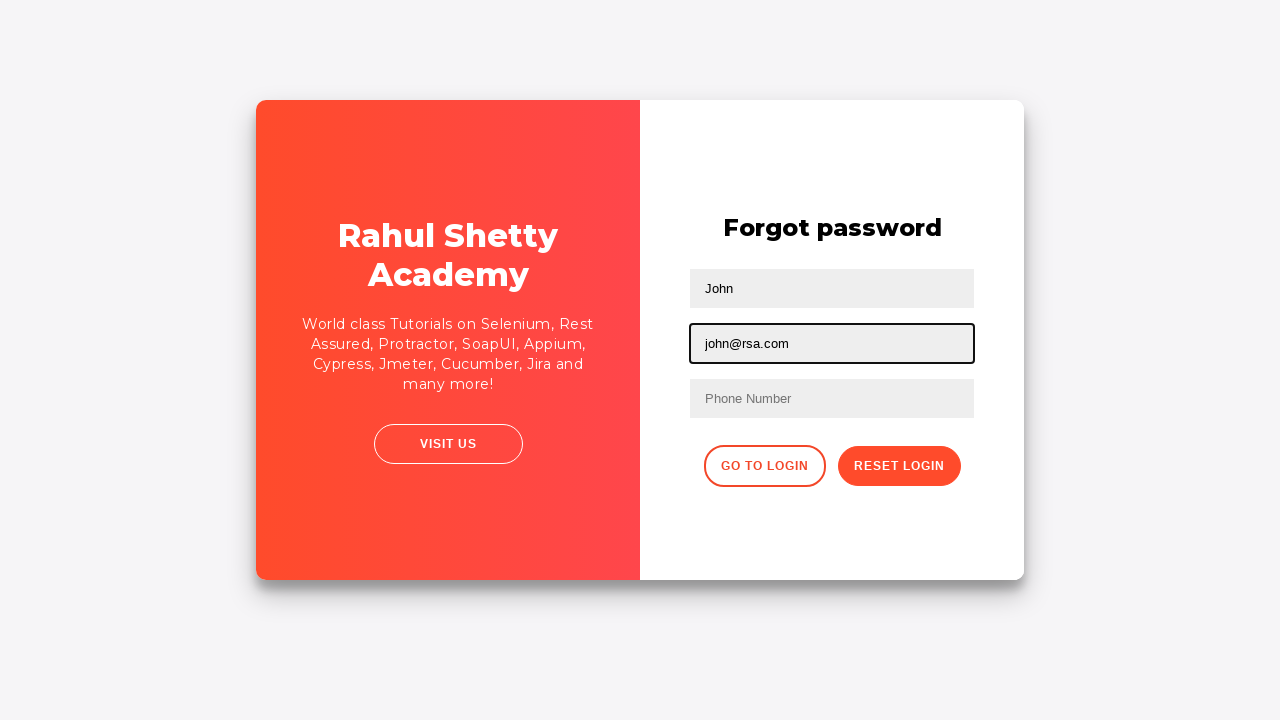

Updated email field to 'john@gmail.com' on input[type='text']:nth-child(3)
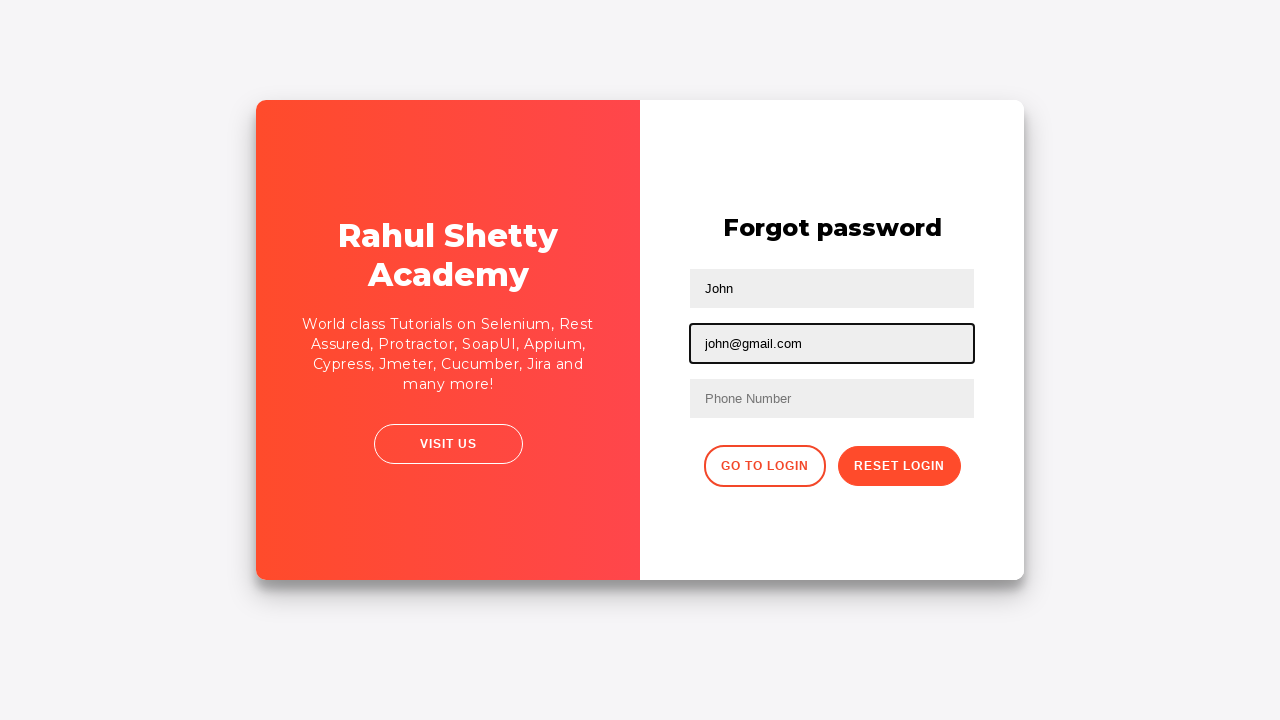

Filled phone number field with '9864353253' on form input:nth-of-type(3)
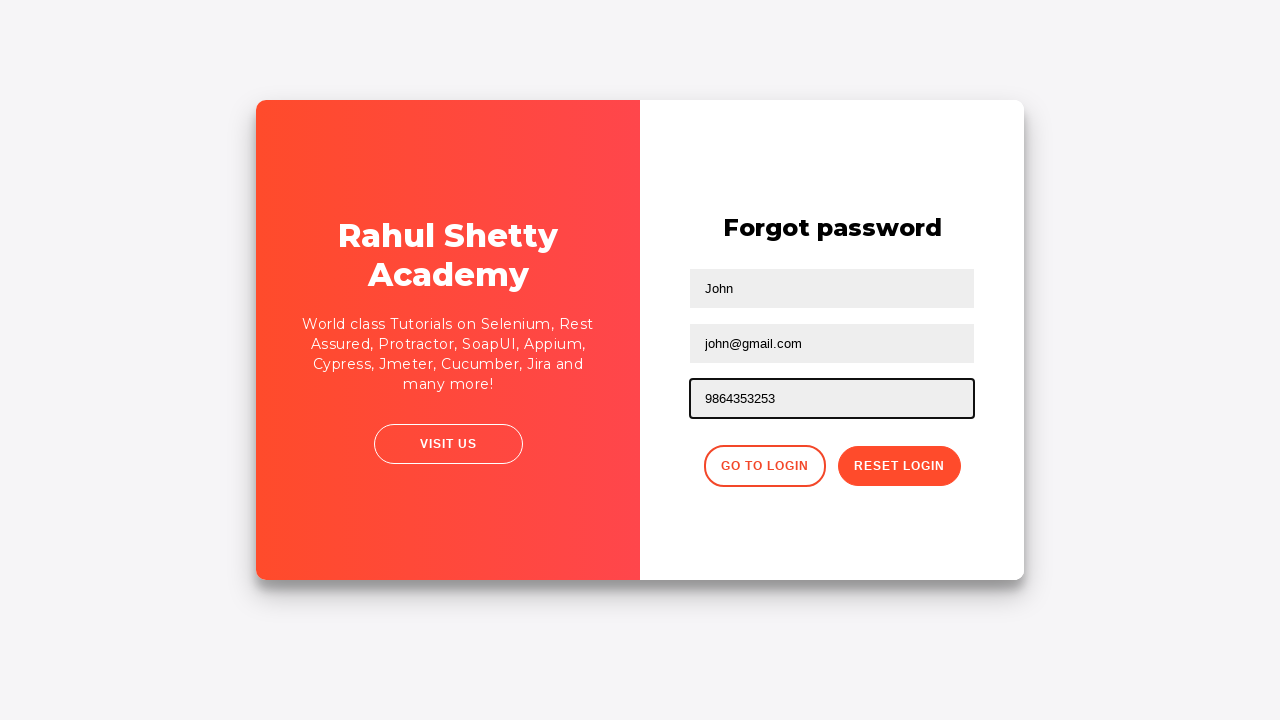

Clicked reset password button at (899, 466) on .reset-pwd-btn
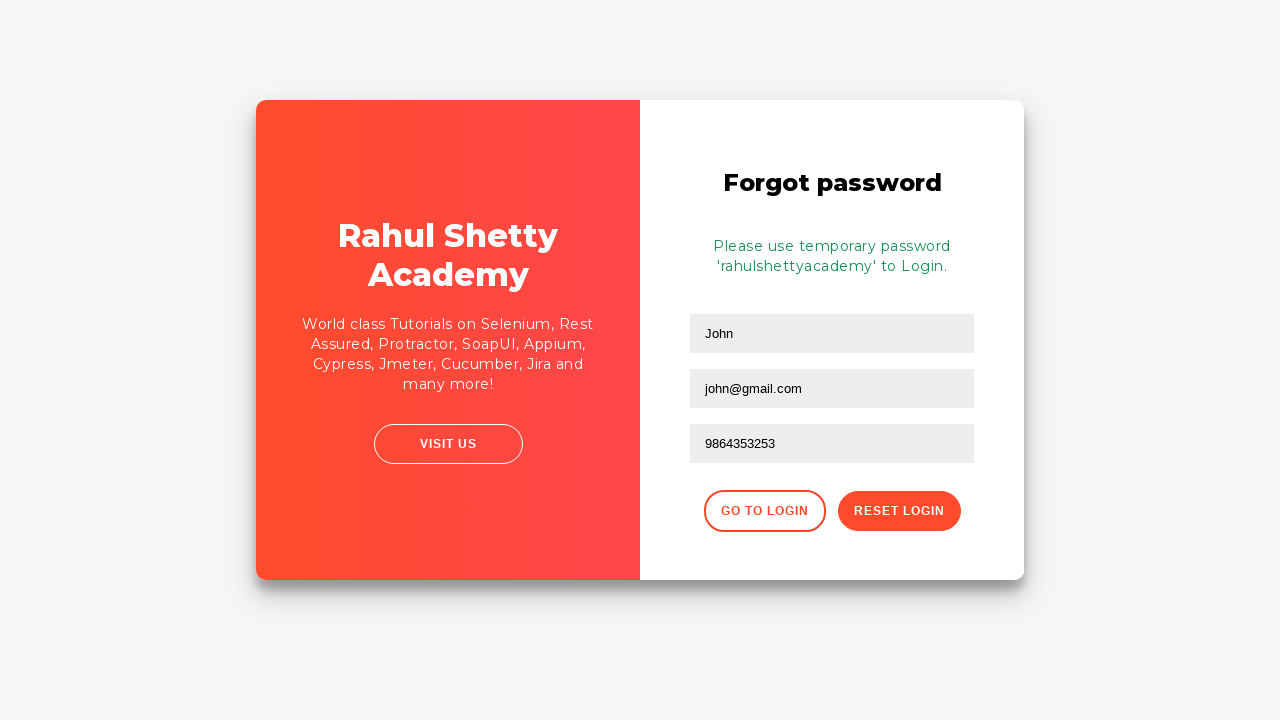

Password reset confirmation appeared
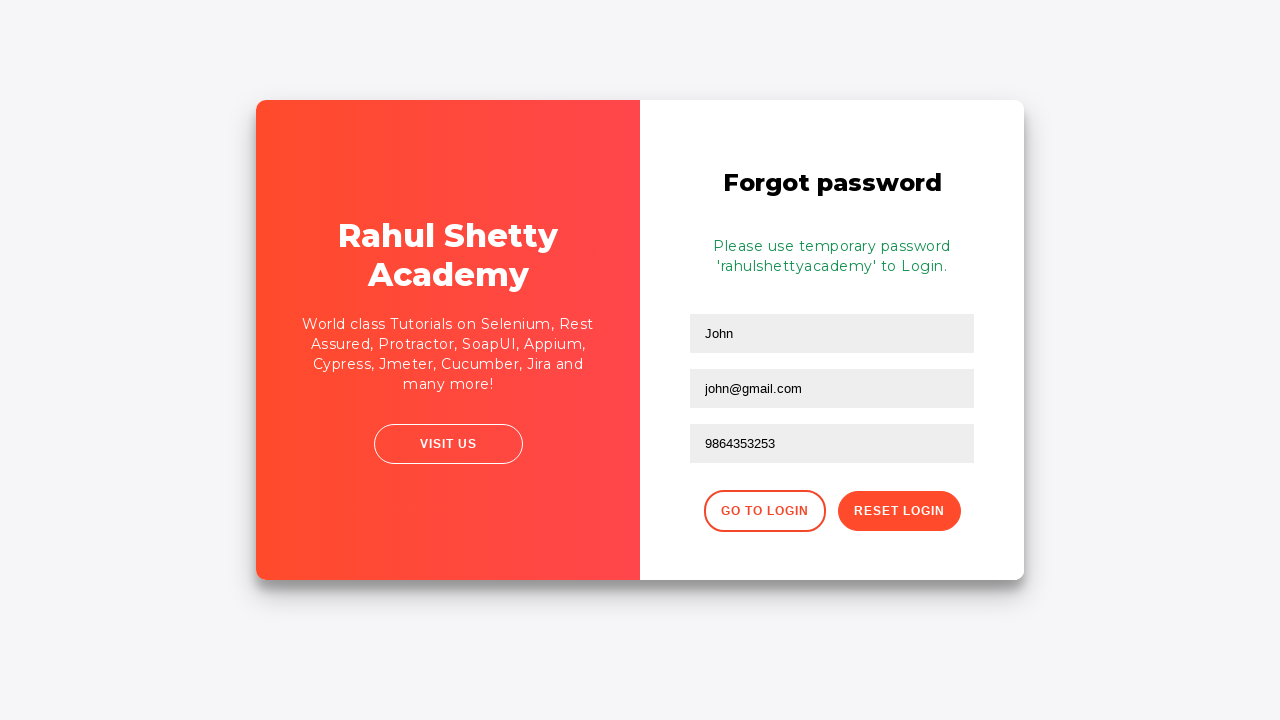

Clicked 'Go to Login' button to return to login form at (764, 511) on div.forgot-pwd-btn-conainer button:first-child
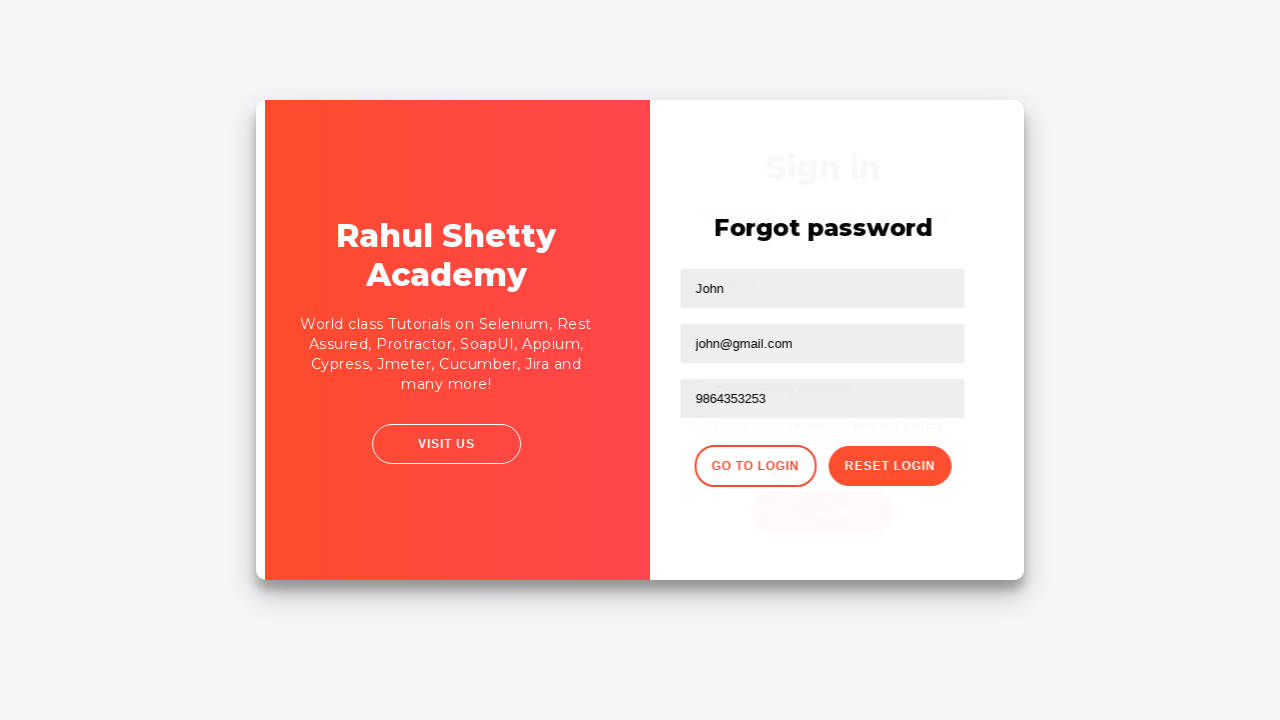

Waited for login form to reappear
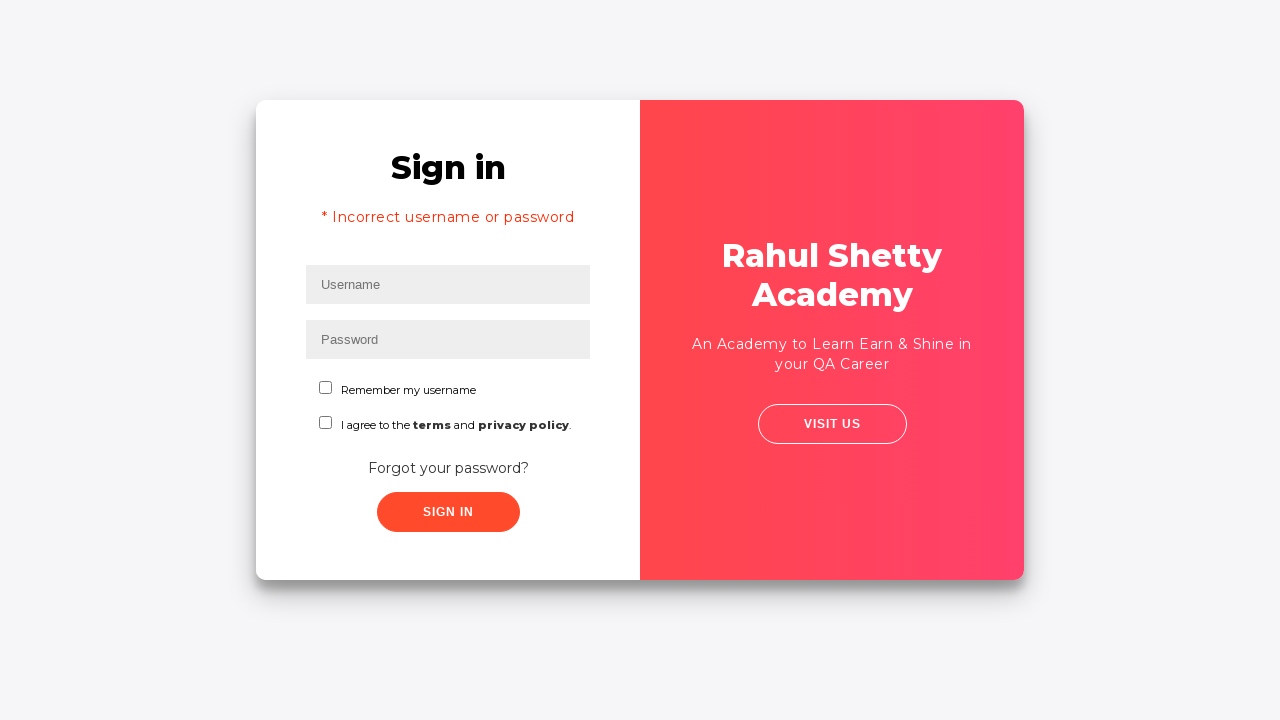

Filled username field with 'Dhruv Suthar' for final login on #inputUsername
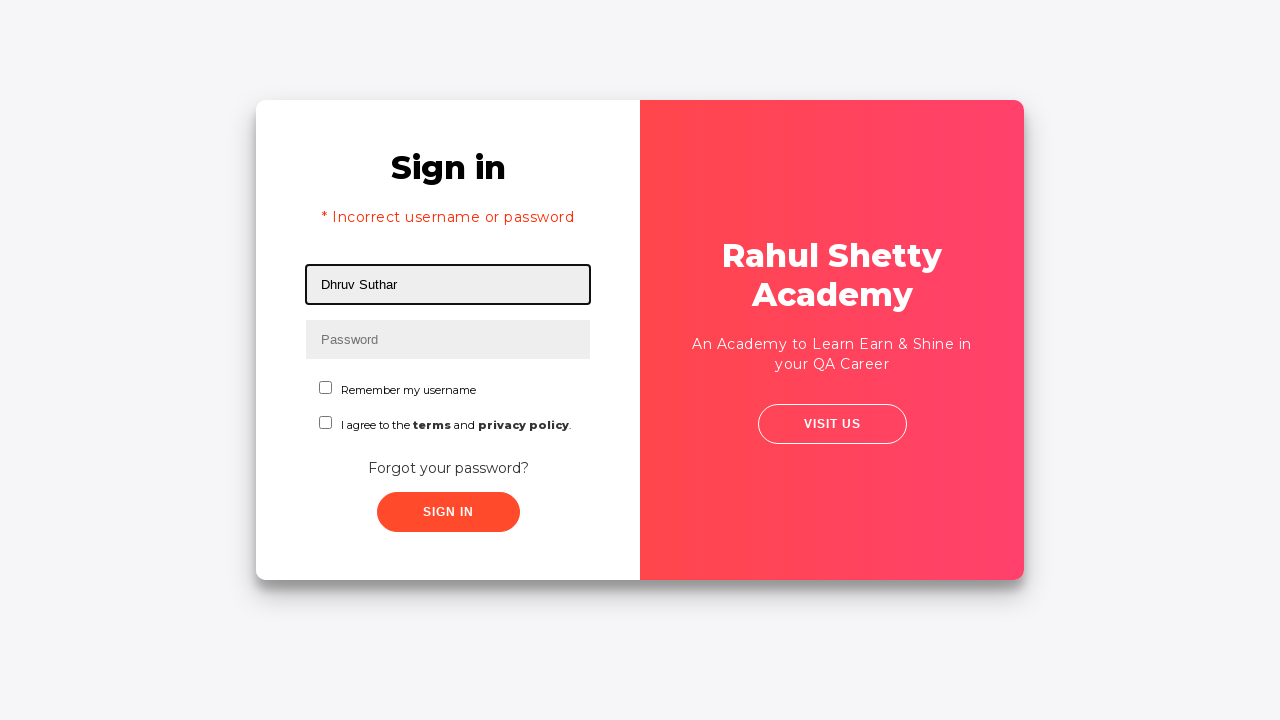

Filled password field with 'rahulshettyacademy' for final login on input[type*='pass']
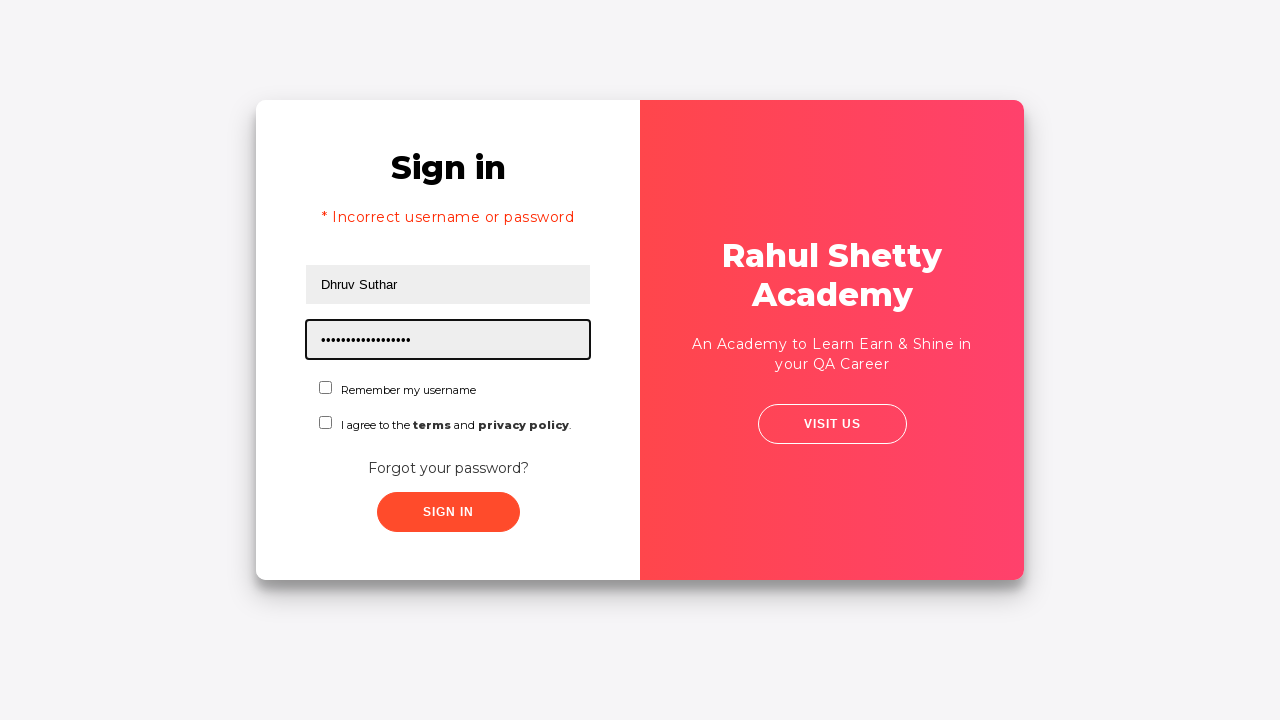

Checked the checkbox to agree to terms at (326, 388) on #chkboxOne
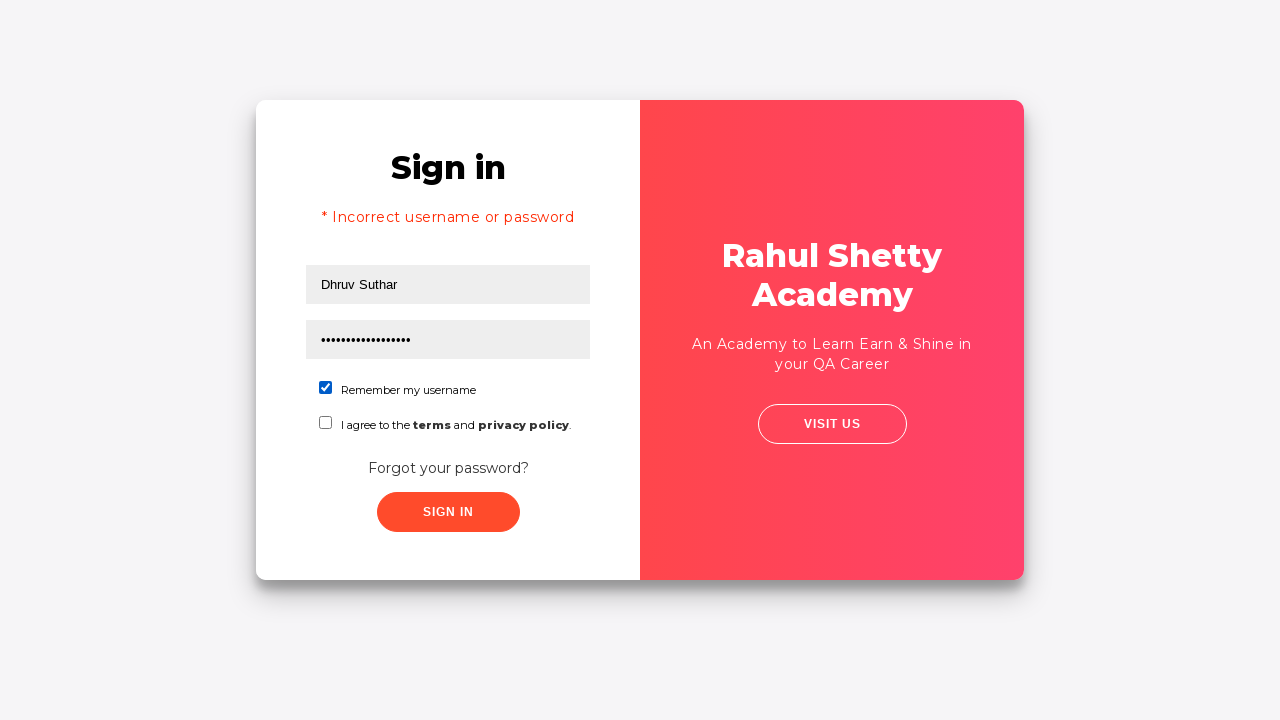

Clicked submit button to complete login at (448, 512) on button[class*='submit']
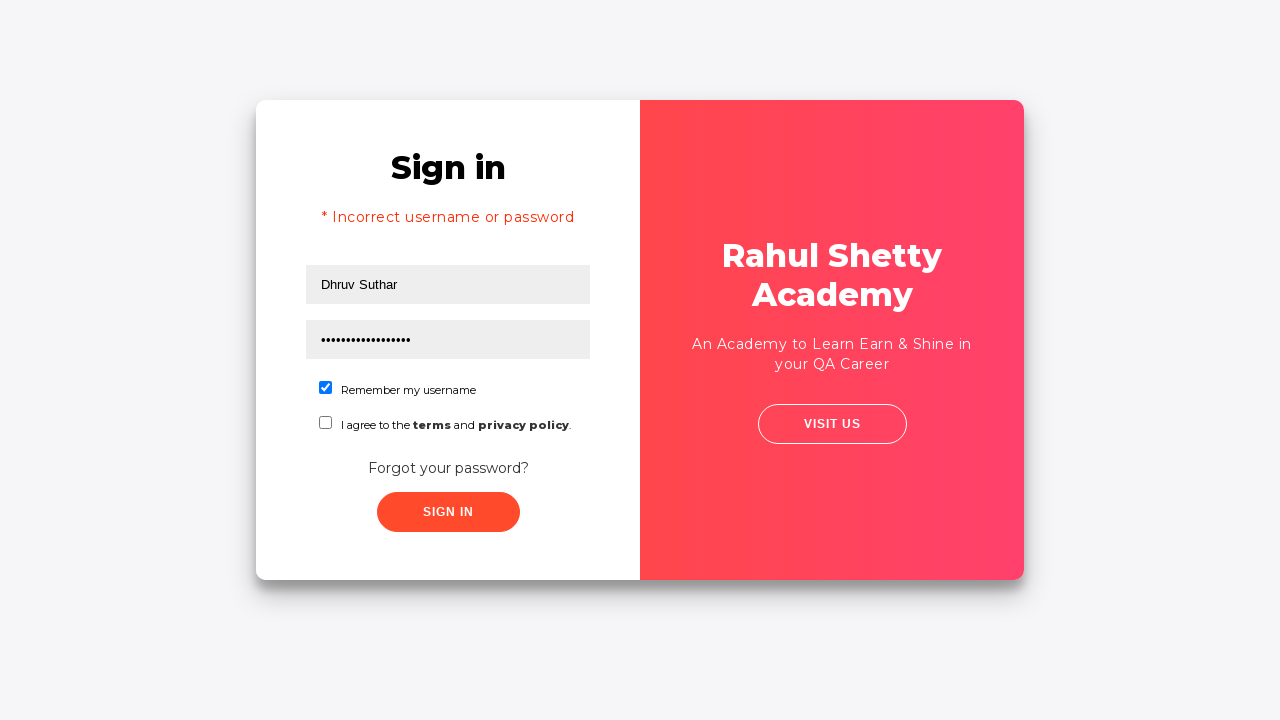

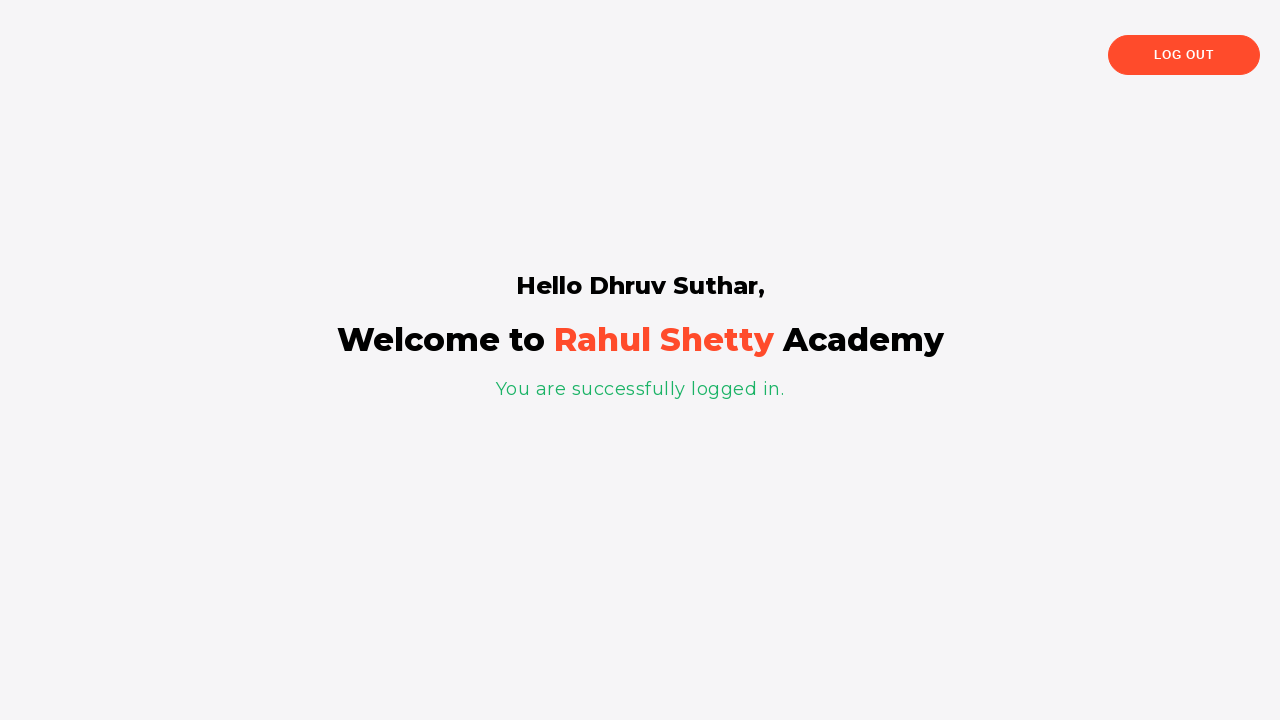